Clicks on the login link from the home page

Starting URL: https://automationpratice.com.br/

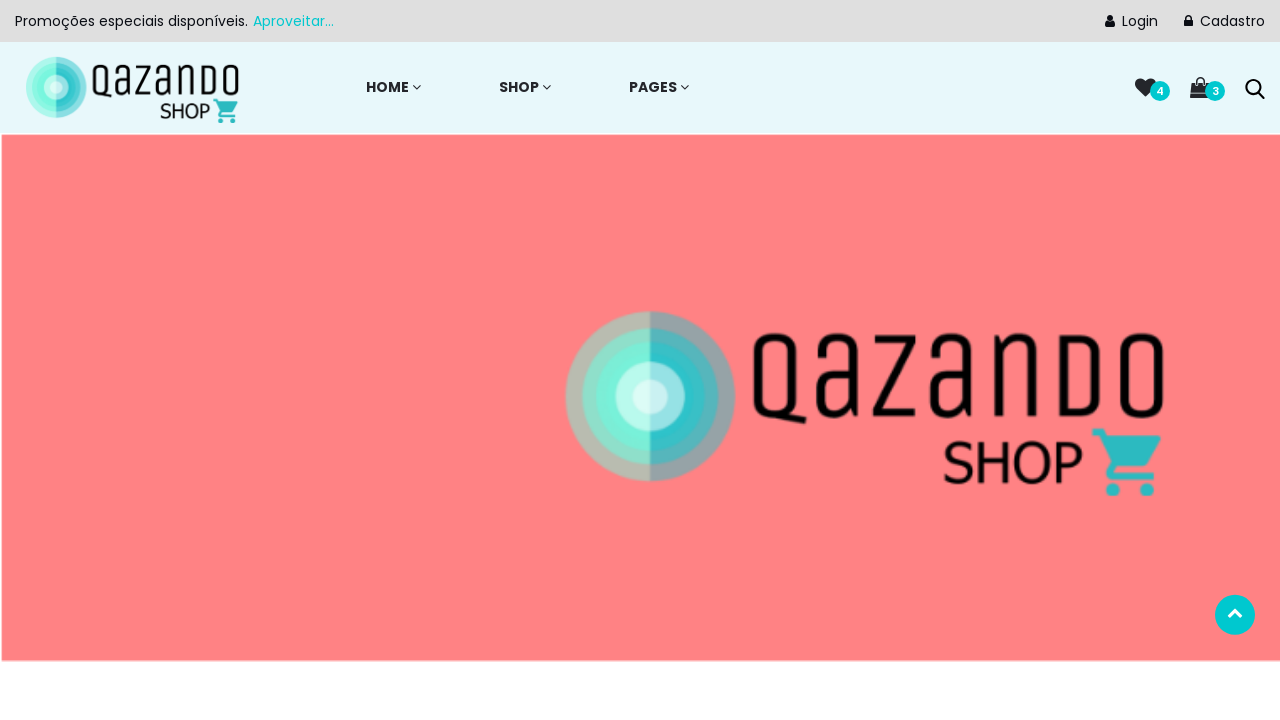

Navigated to home page at https://automationpratice.com.br/
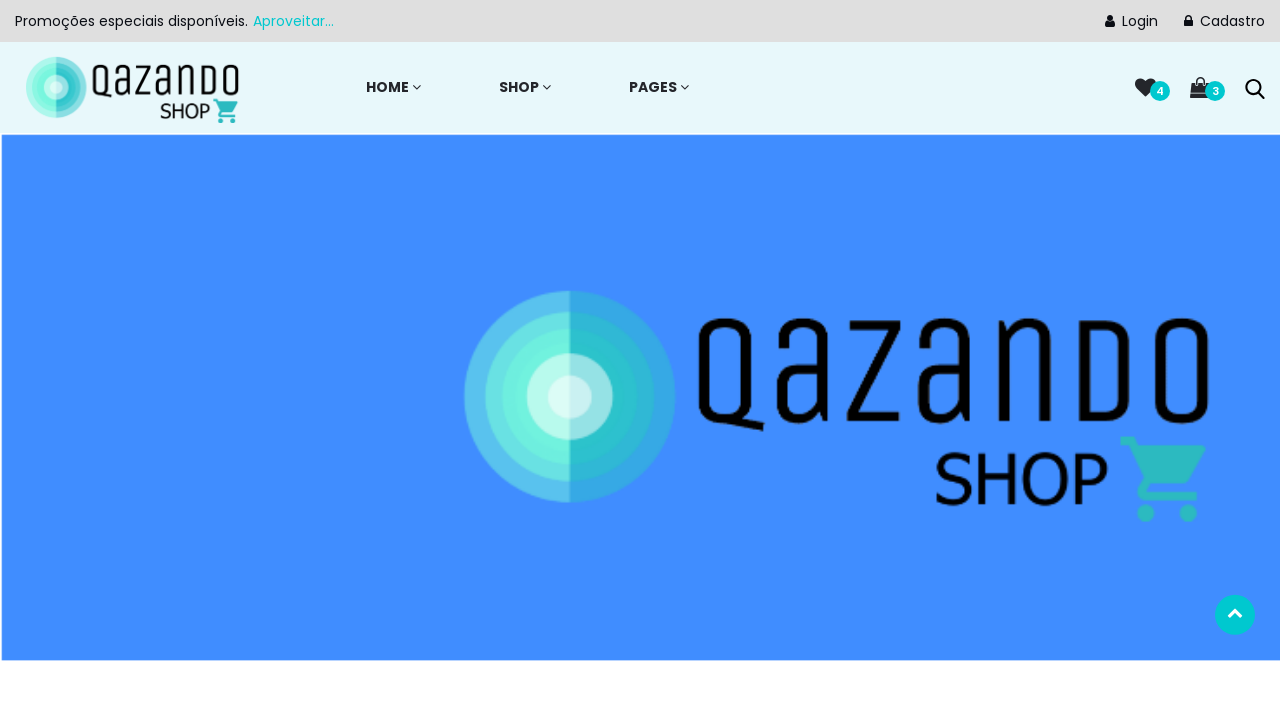

Clicked on the login link from the home page at (1112, 21) on xpath=//*[@id="top_header"]/div/div/div[2]/div/ul/li[1]/a
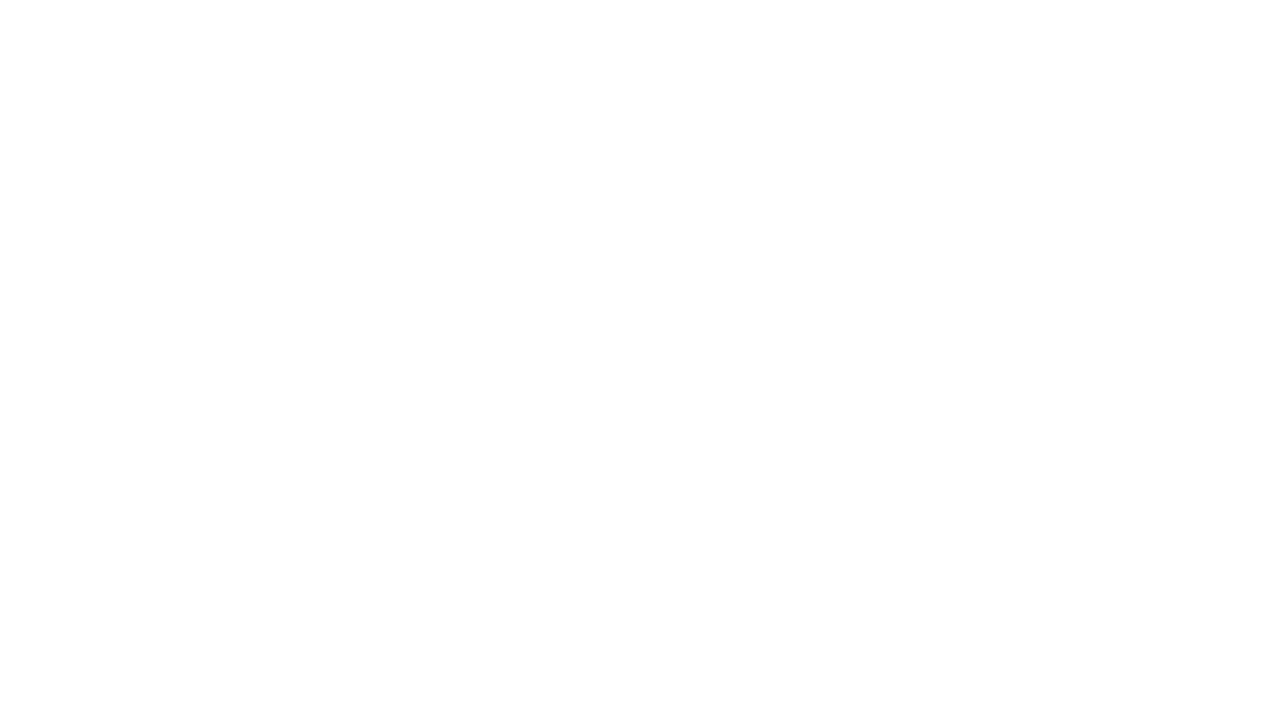

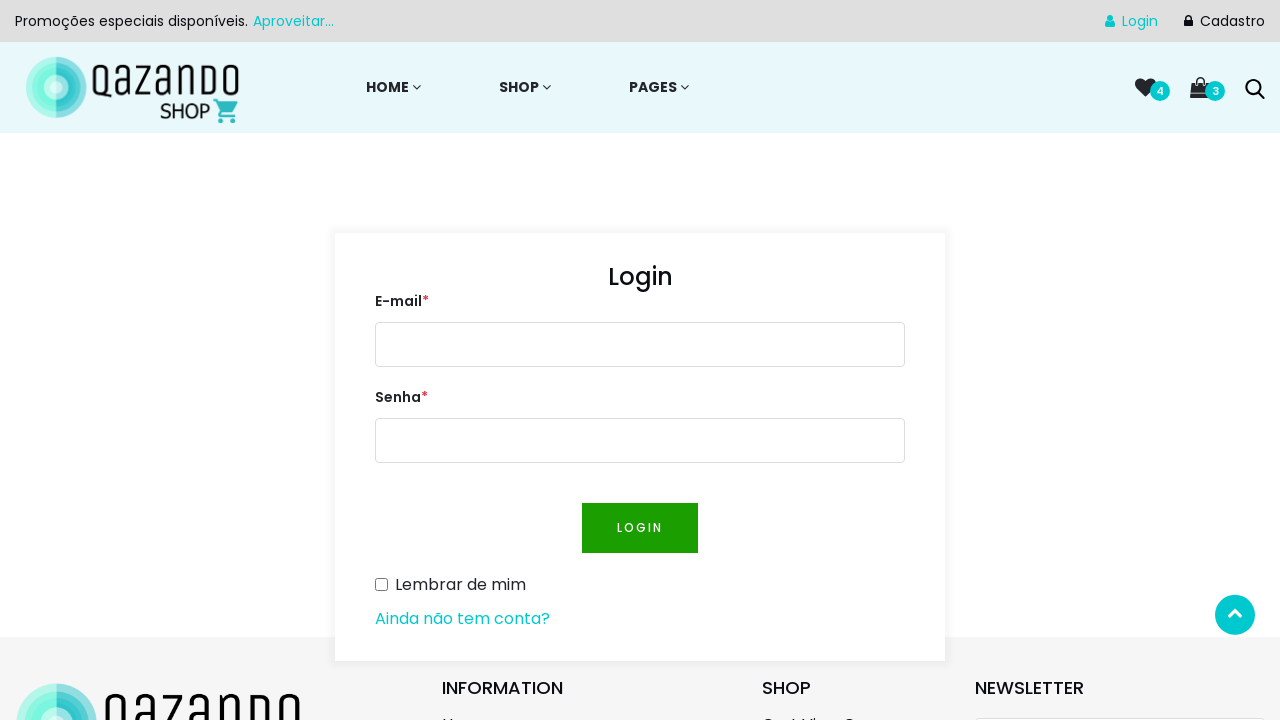